Tests multi-window handling by opening a new tab, extracting course information from one page, and using it to fill a form on the original page

Starting URL: https://www.rahulshettyacademy.com/angularpractice/

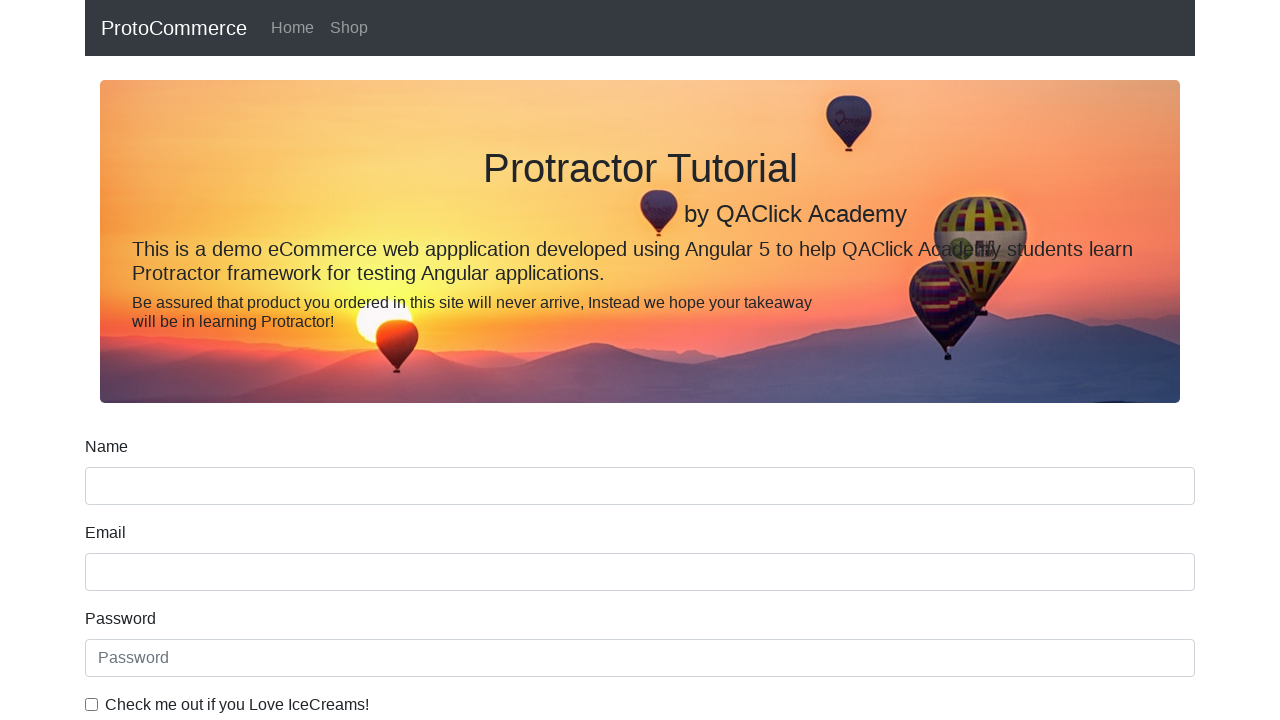

Opened new tab/page
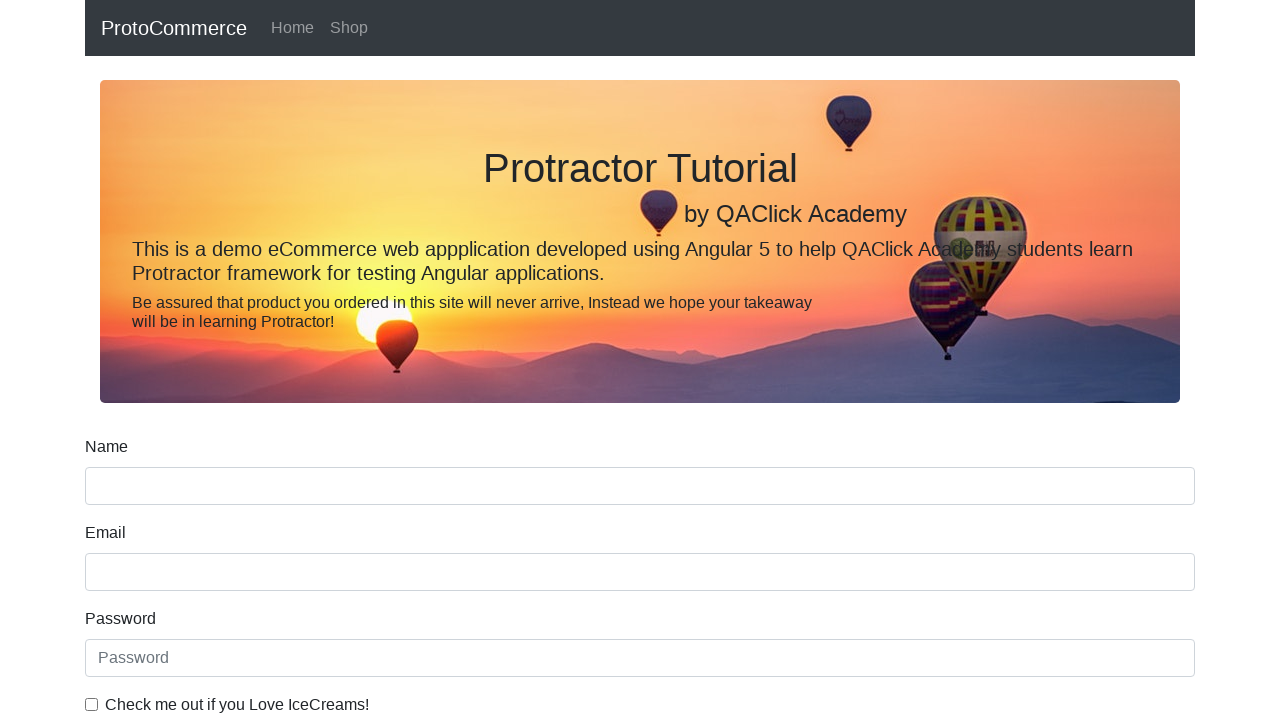

Navigated to courses page in new tab
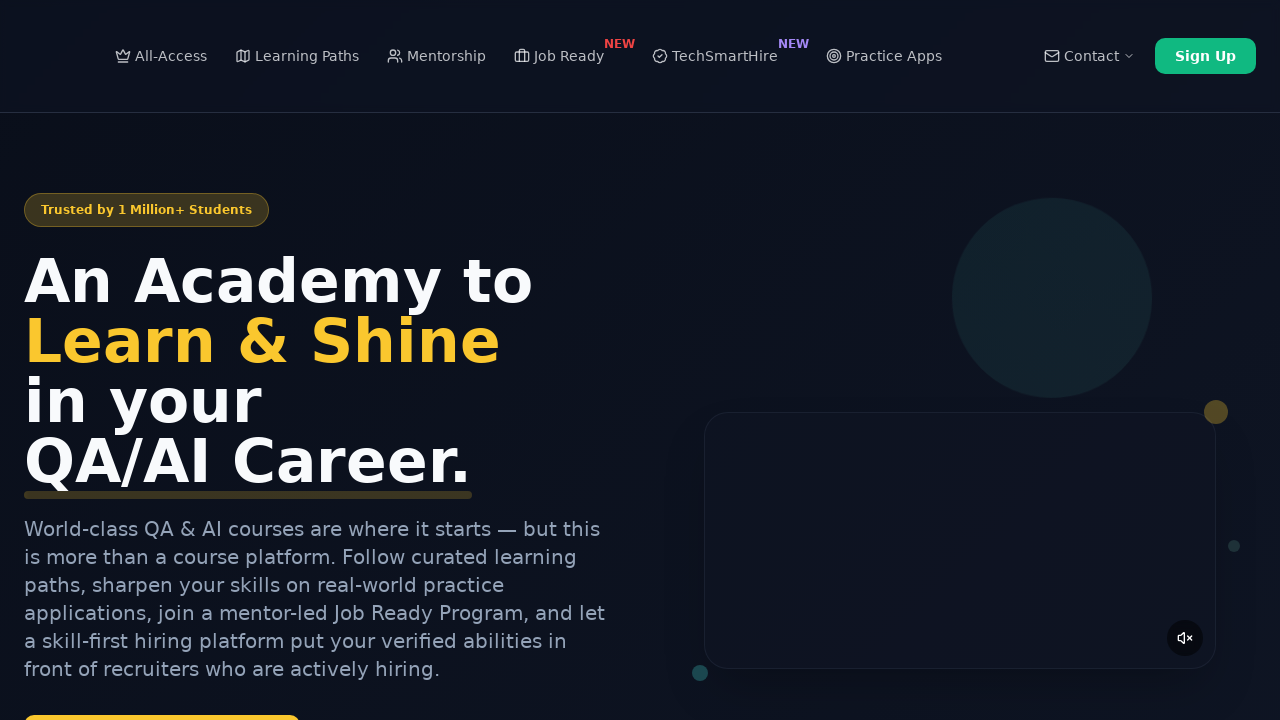

Located all course elements on the page
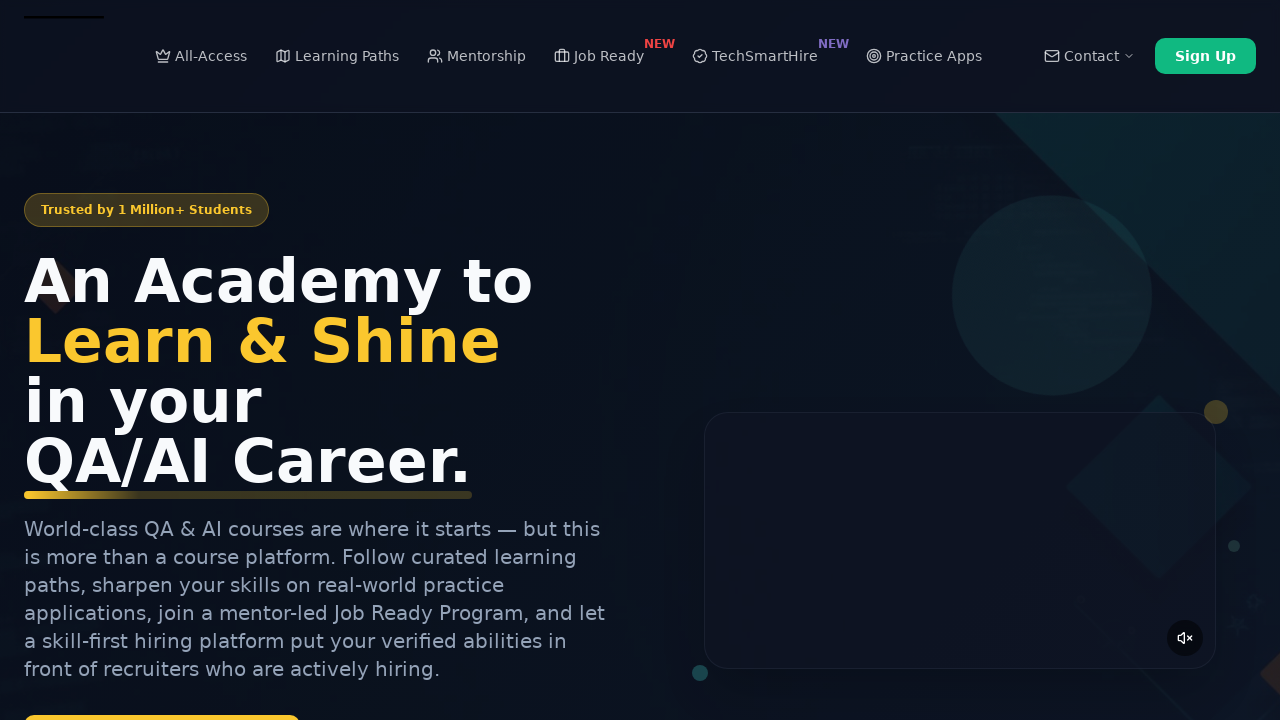

Filled name field with course name: Sample Course on input[name='name']
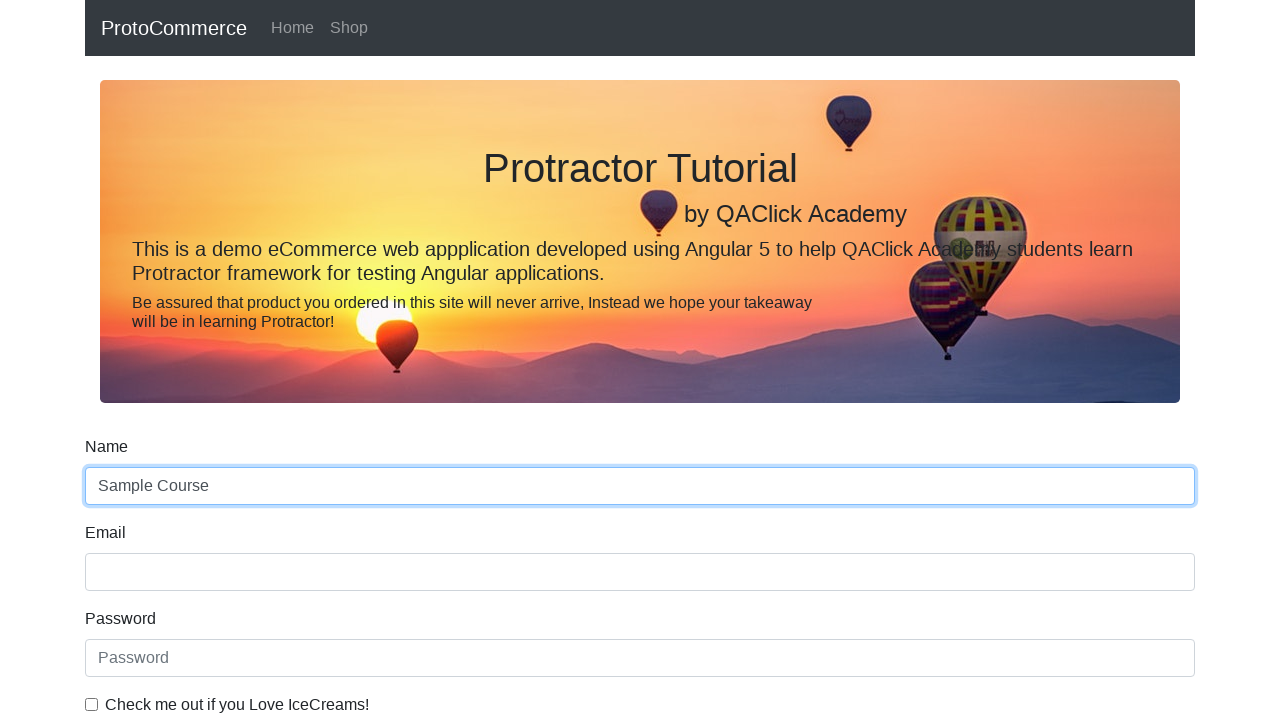

Closed the second tab
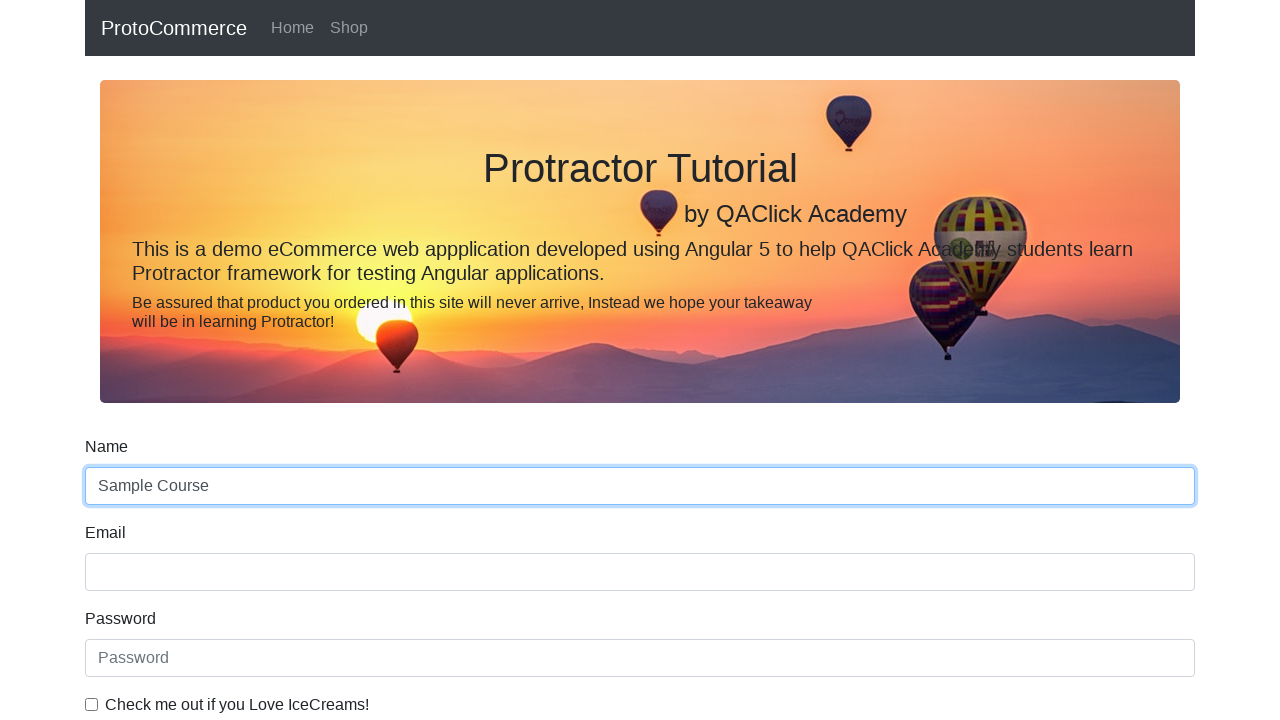

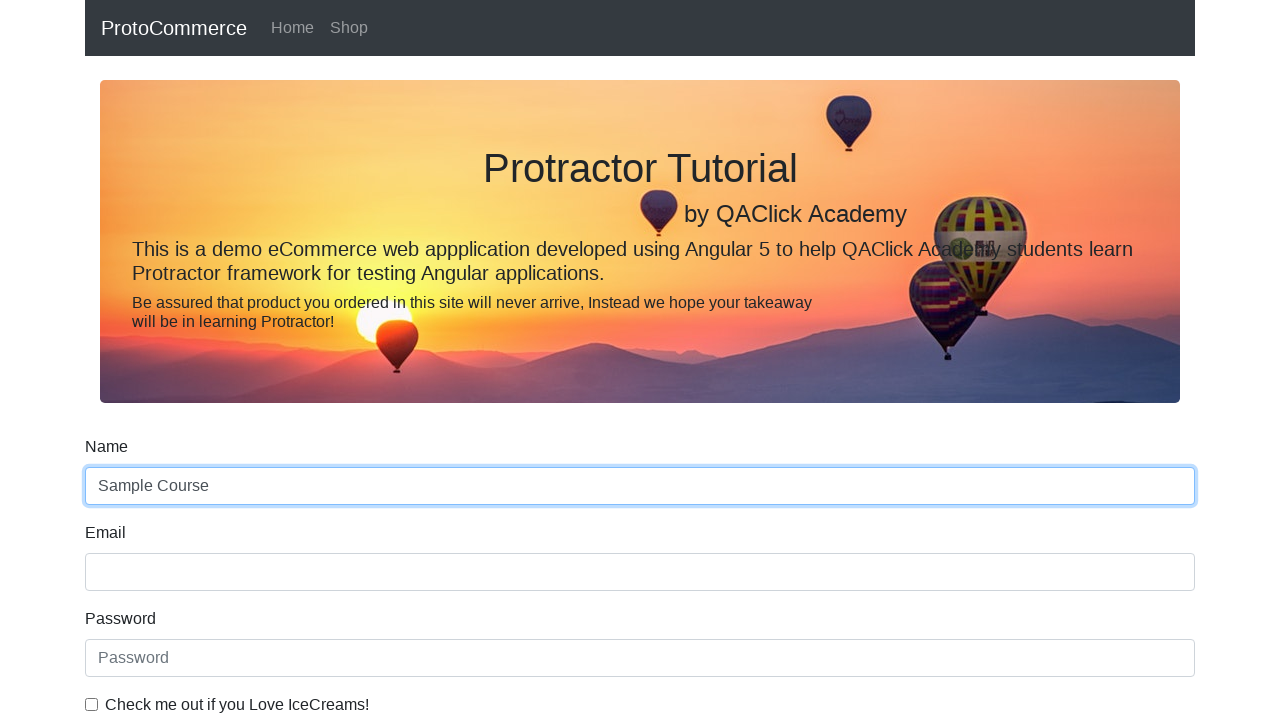